Tests API mocking functionality by intercepting a fruits API endpoint and returning mock data, then verifies the mocked "Coconut" item appears on the page.

Starting URL: https://demo.playwright.dev/api-mocking

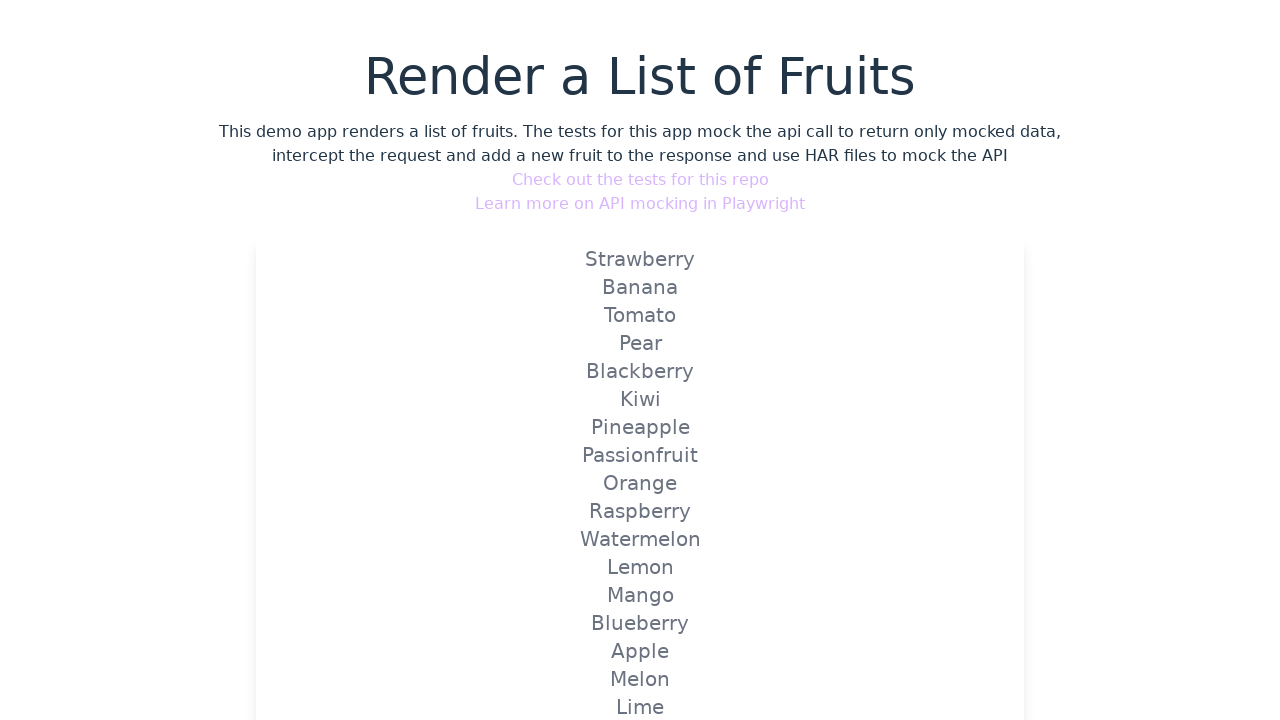

Set up route to mock fruits API endpoint with Coconut data
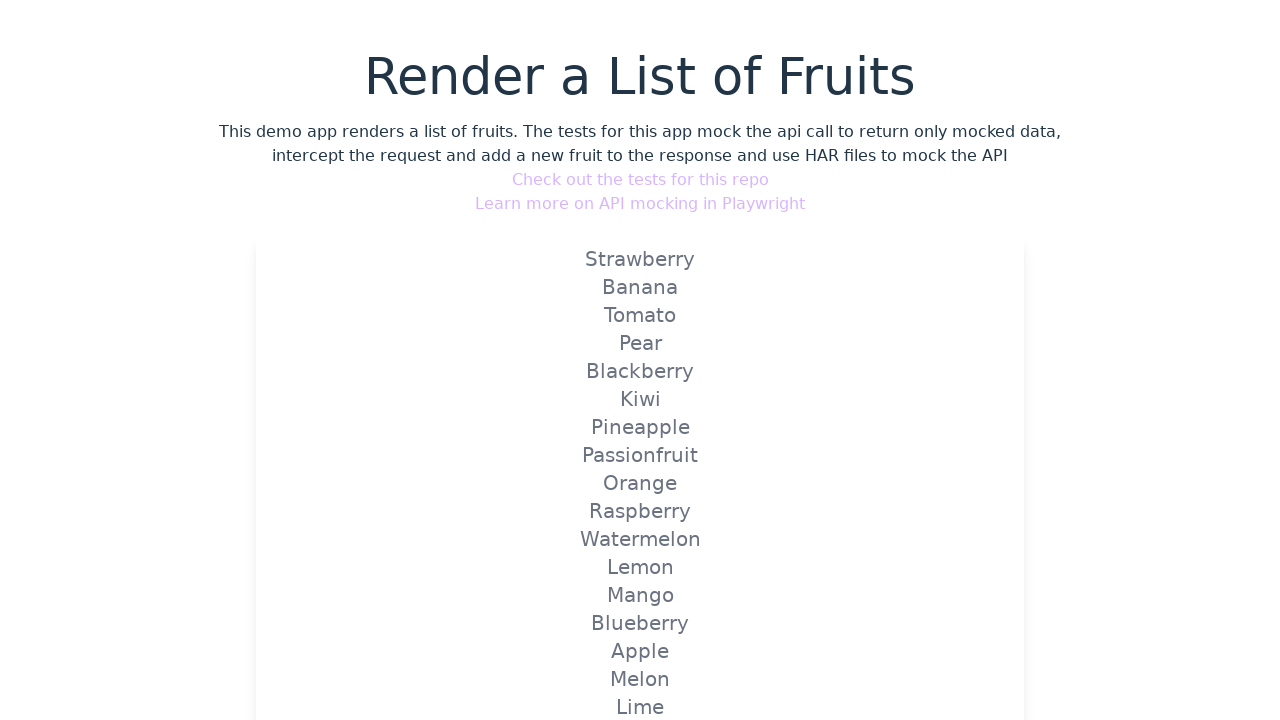

Navigated to API mocking demo page at https://demo.playwright.dev/api-mocking
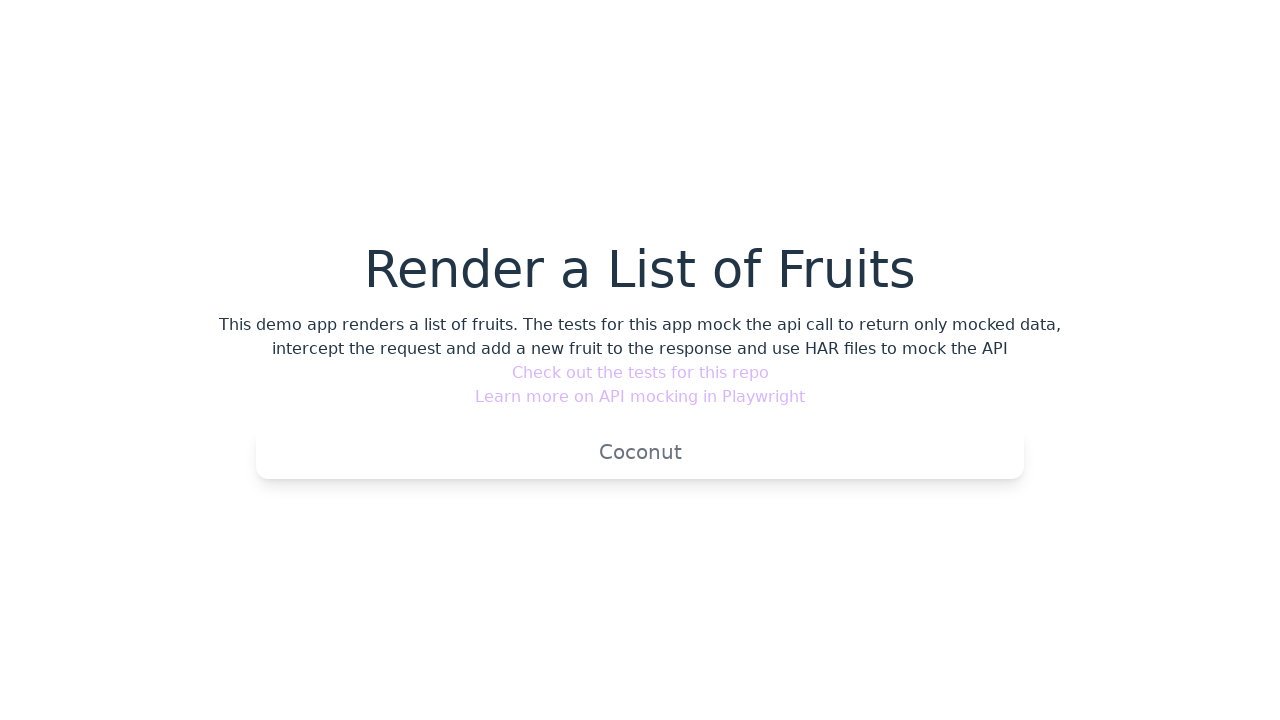

Waited for and found Coconut element on page
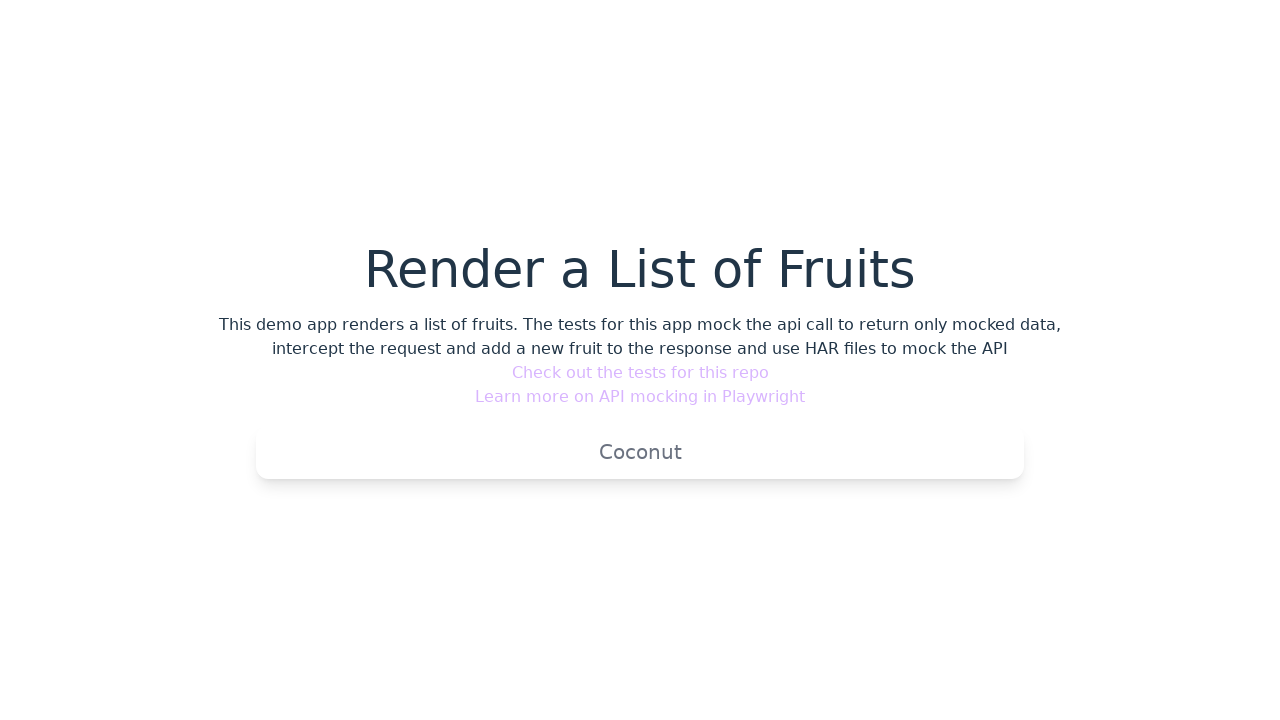

Verified that Coconut element is visible on the page
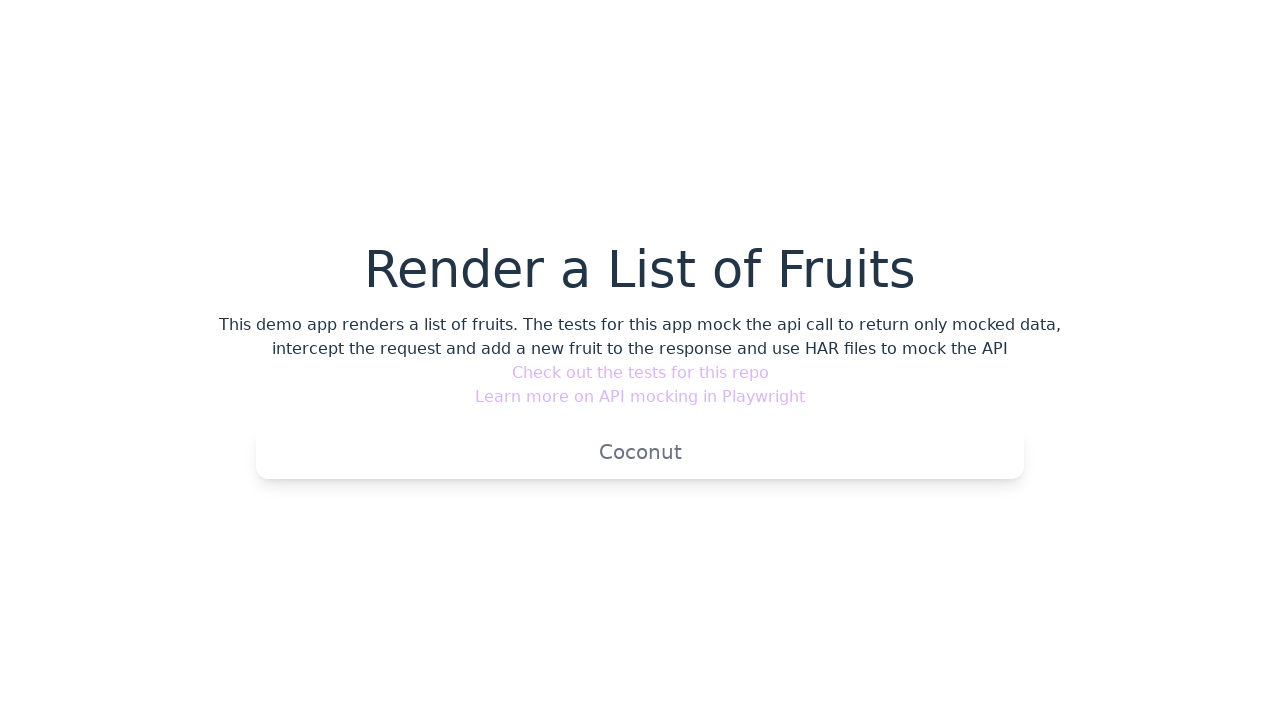

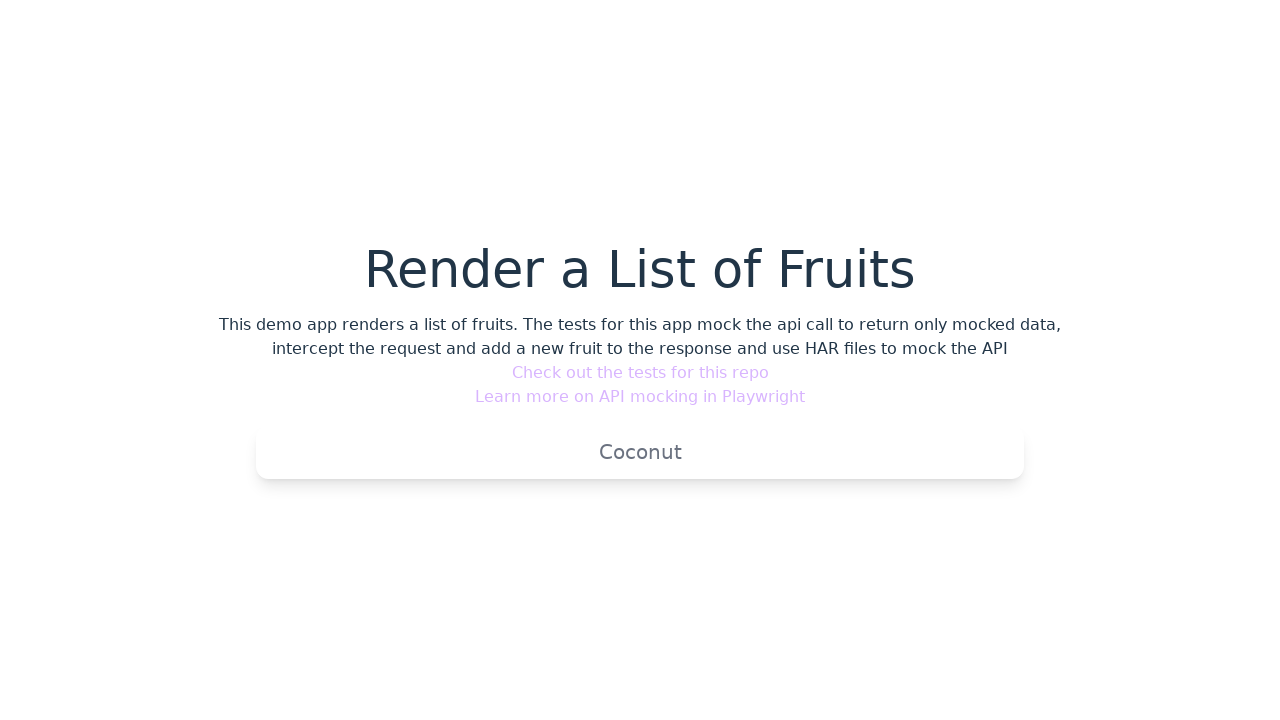